Tests interaction with a user table by selecting checkboxes and retrieving user details for specific users

Starting URL: https://selectorshub.com/xpath-practice-page/

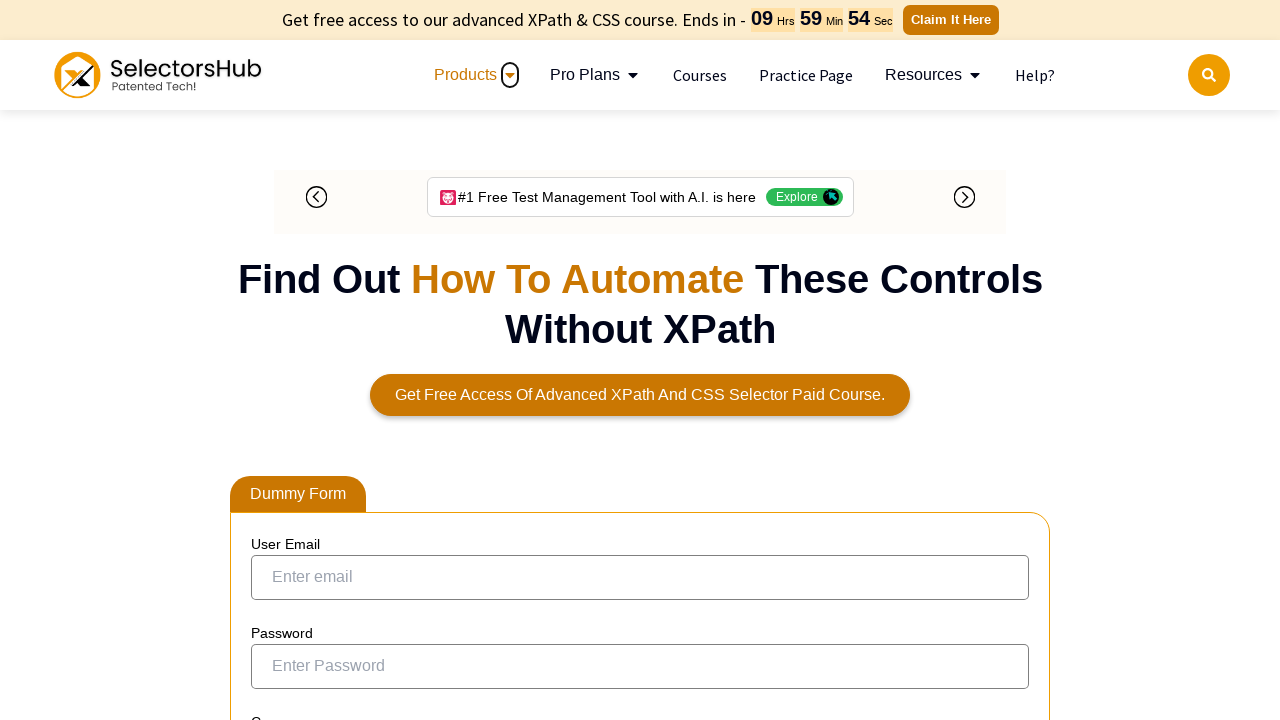

Selected checkbox for Jasmine.Morgan at (274, 353) on xpath=//a[text()='Jasmine.Morgan']/parent::td/preceding-sibling::td/input[@type=
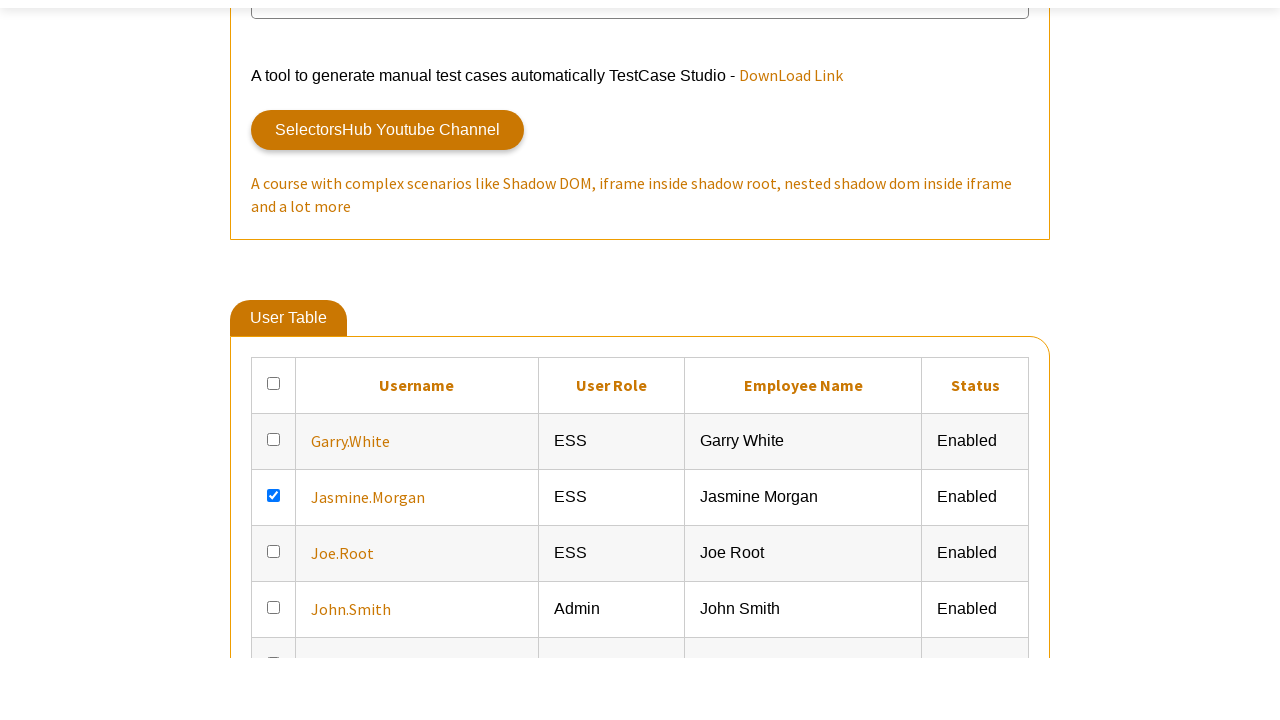

Retrieved user details for Jasmine.Morgan
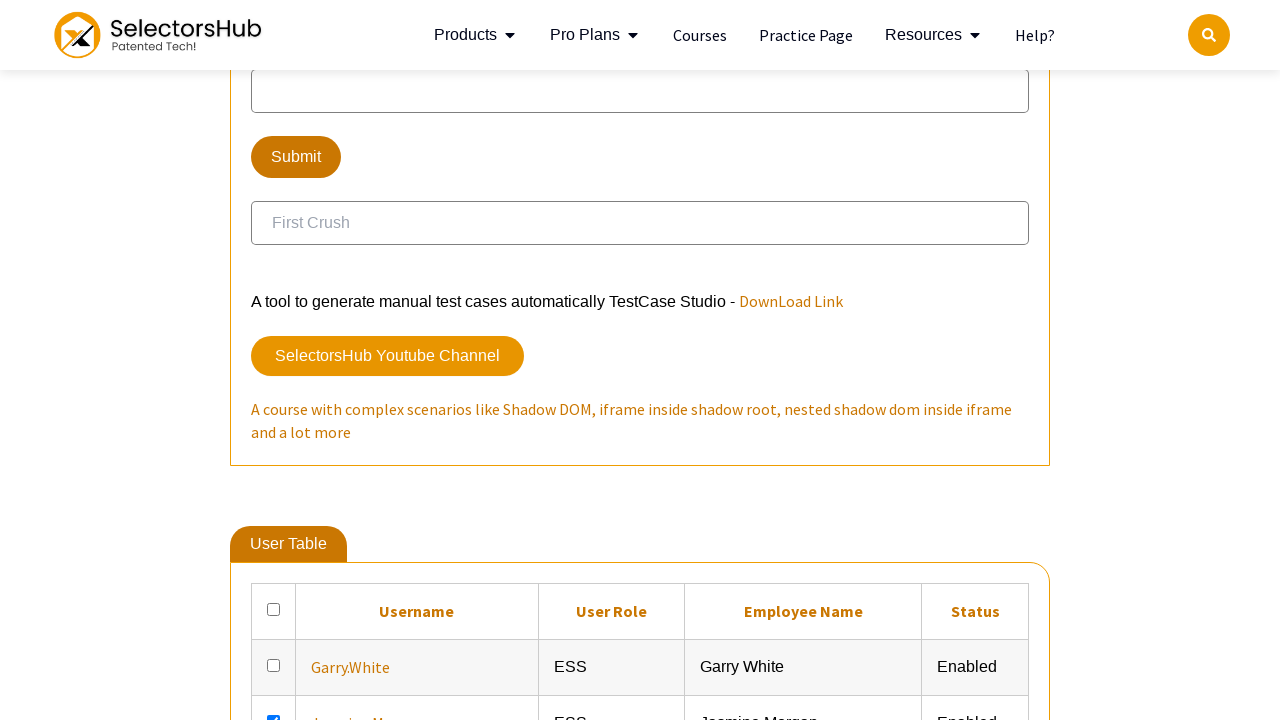

Retrieved user details for Joe.Root
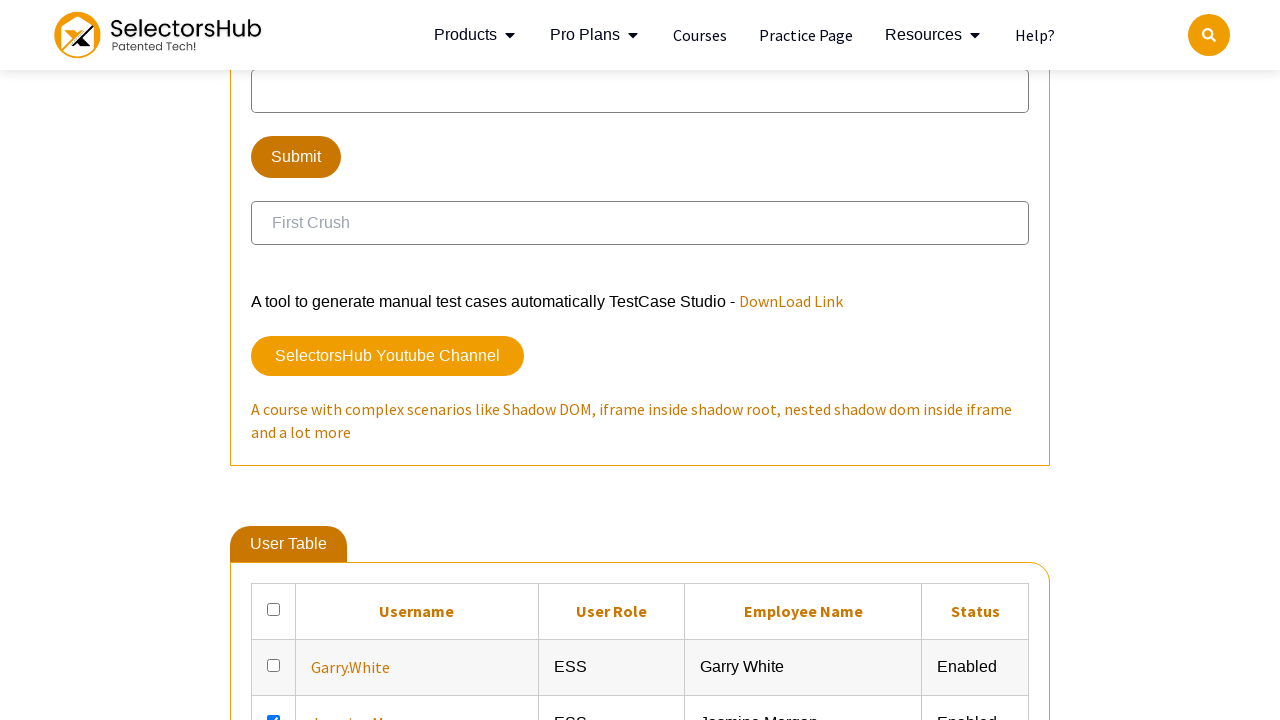

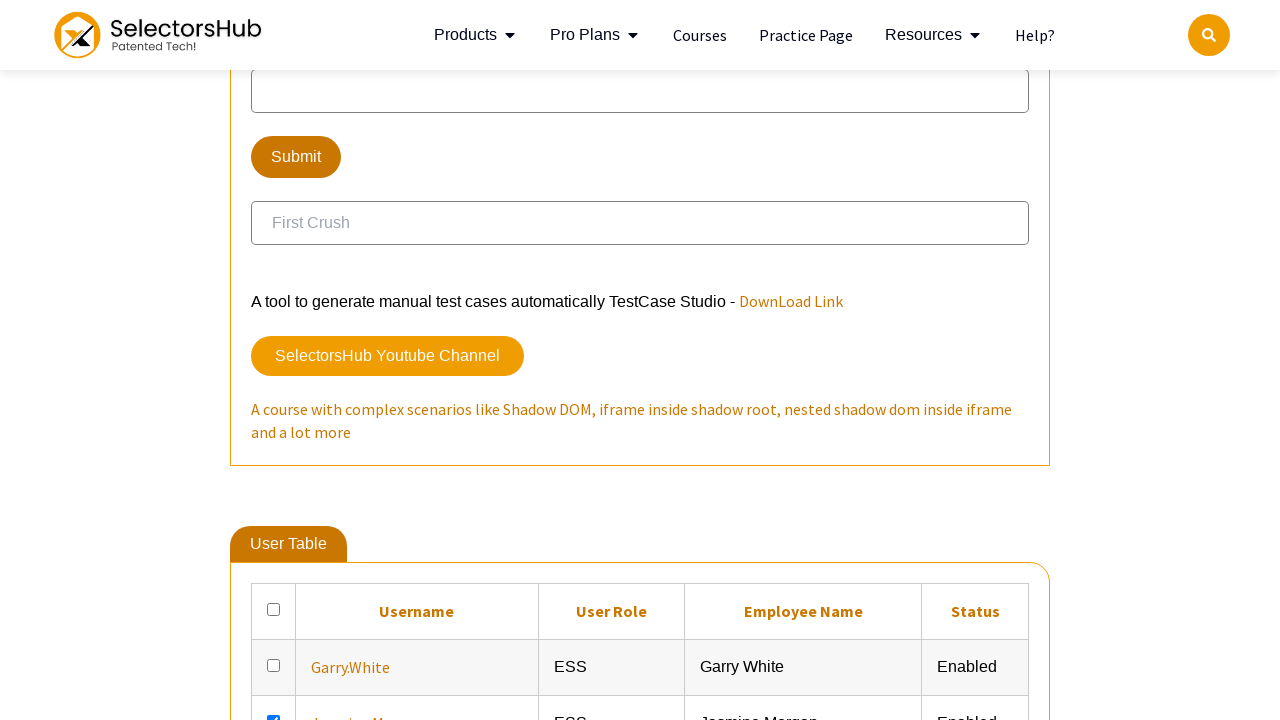